Navigates to BStackDemo store, adds the first product to cart, and verifies the cart displays the correct product

Starting URL: https://www.bstackdemo.com

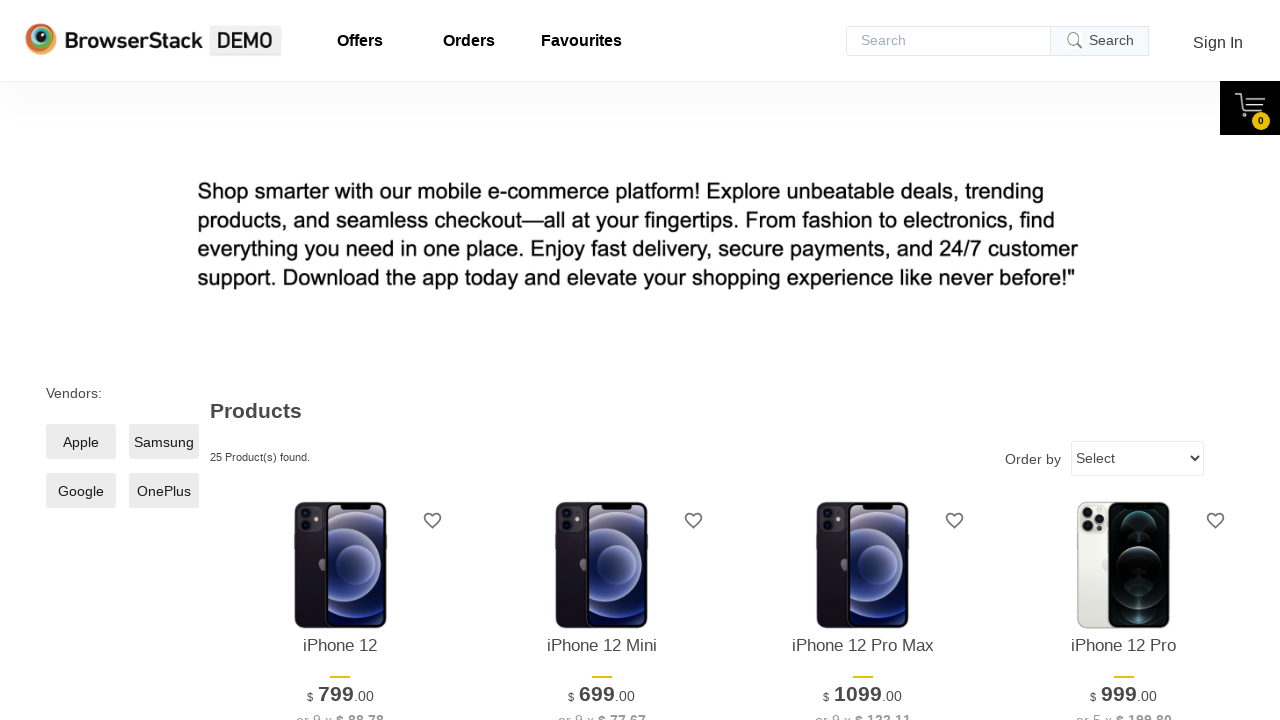

Waited for first product to be visible
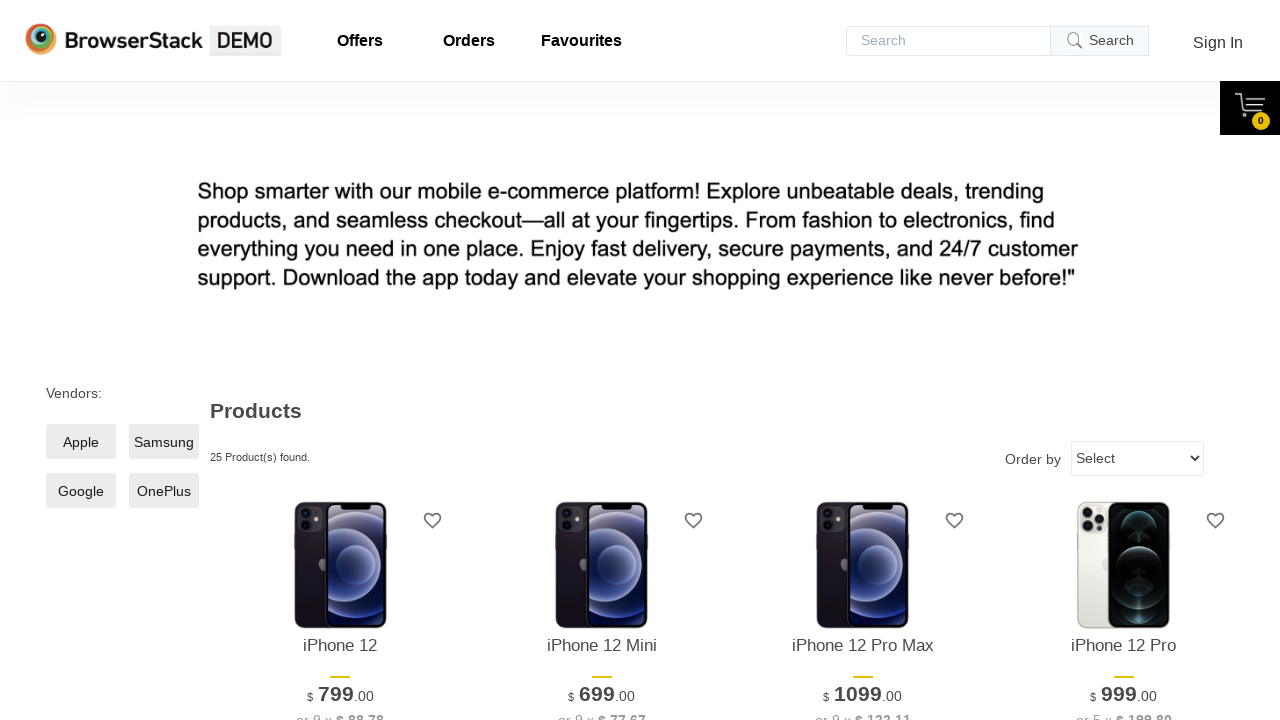

Clicked add to cart button for the first product at (340, 361) on xpath=//*[@id='1']/div[4]
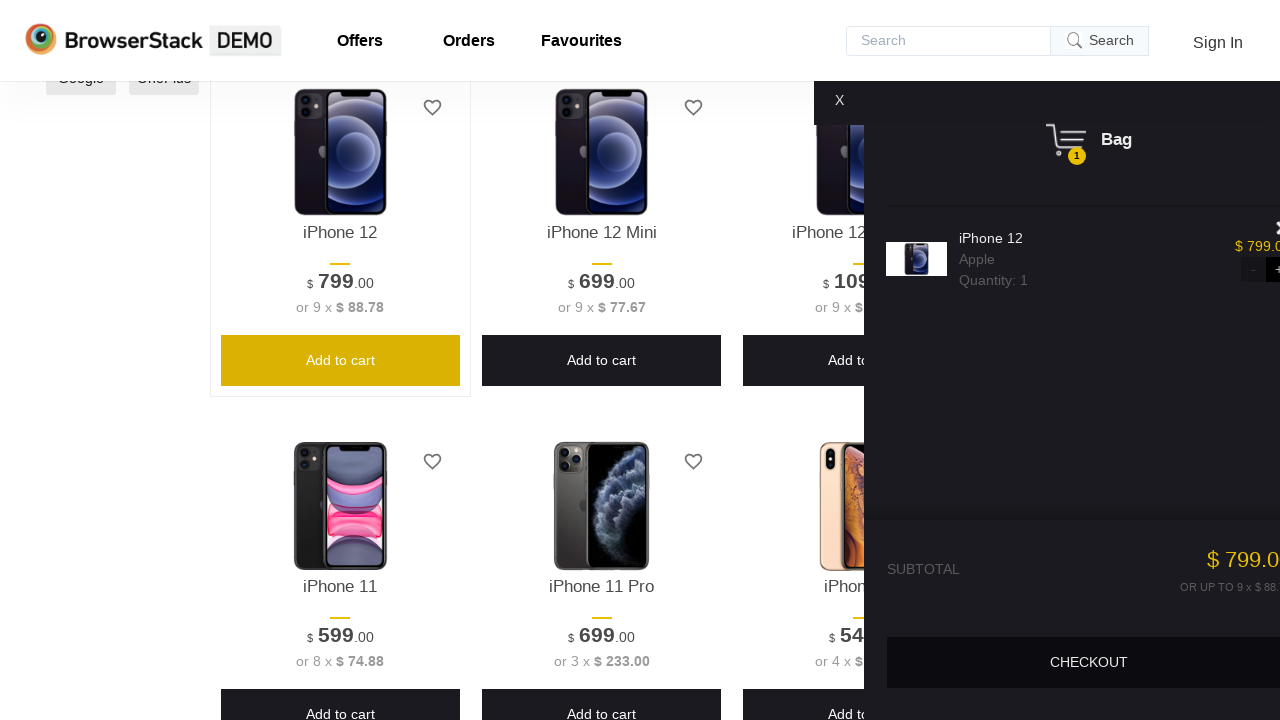

Waited for cart to be displayed and verified product in cart
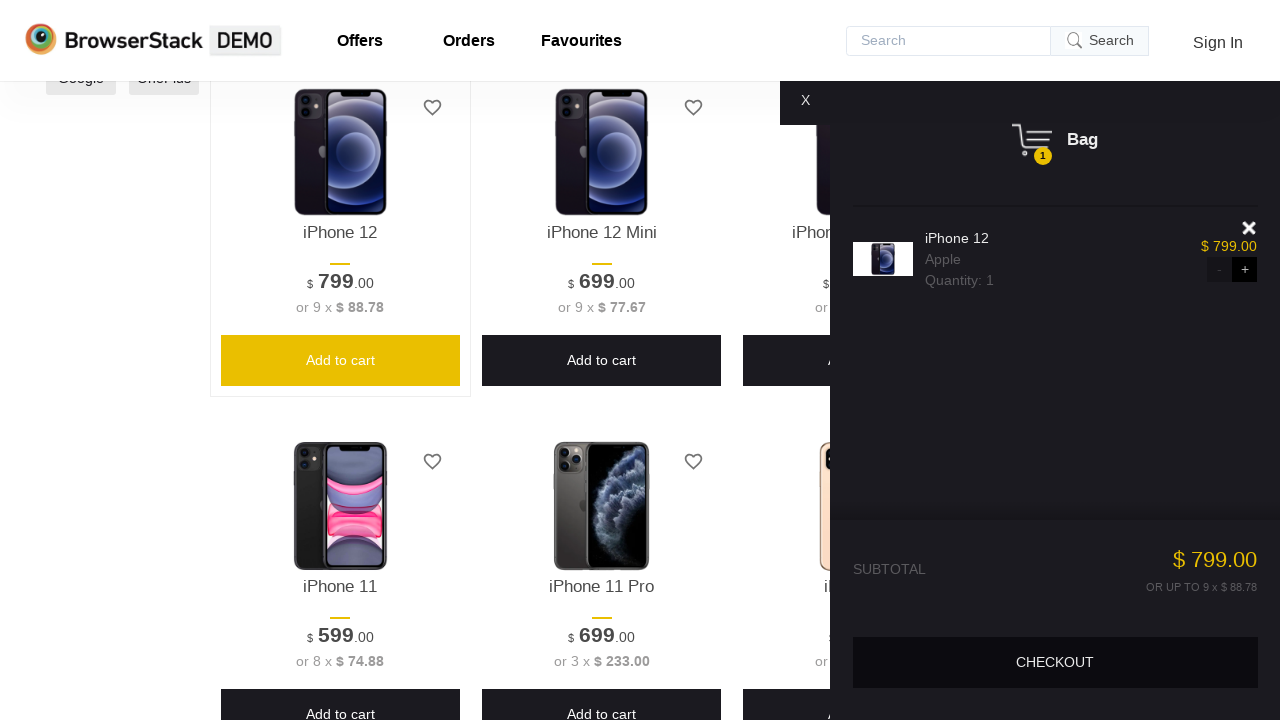

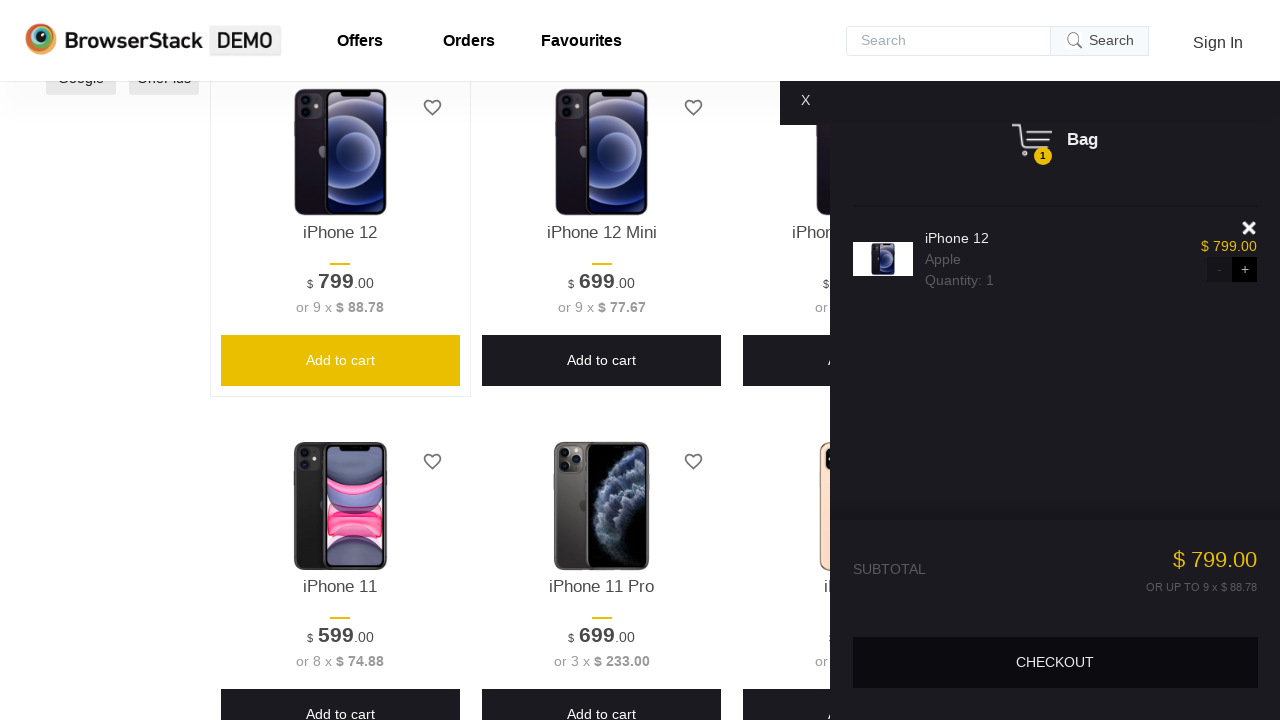